Verifies that the page title is not "youtube" (lowercase), ensuring correct capitalization

Starting URL: https://www.youtube.com

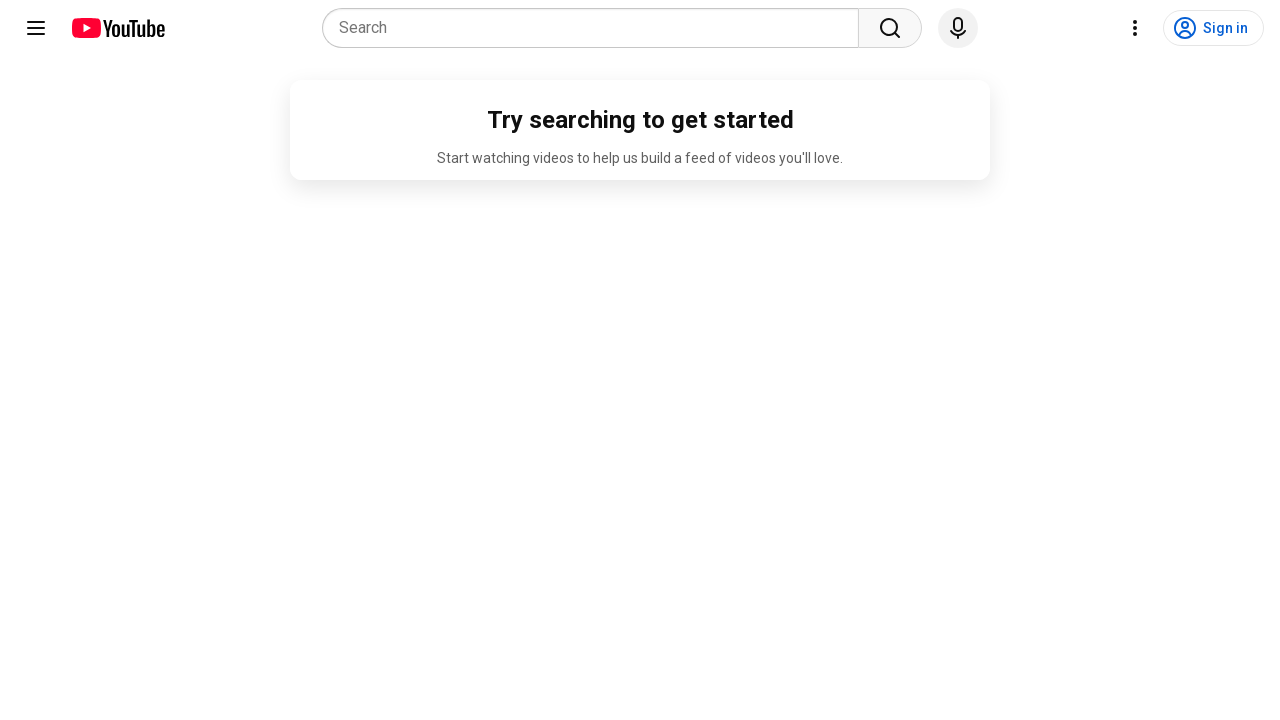

Navigated to https://www.youtube.com
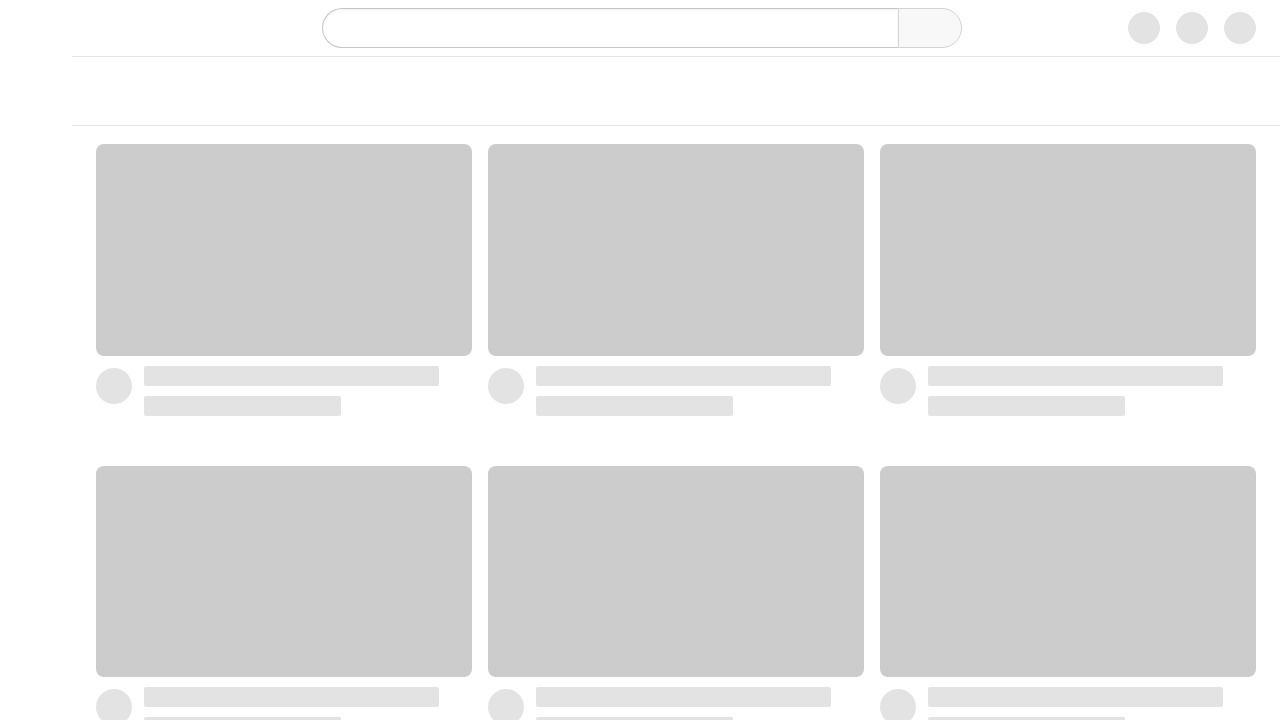

Verified that page title is not 'youtube' (lowercase), ensuring correct capitalization
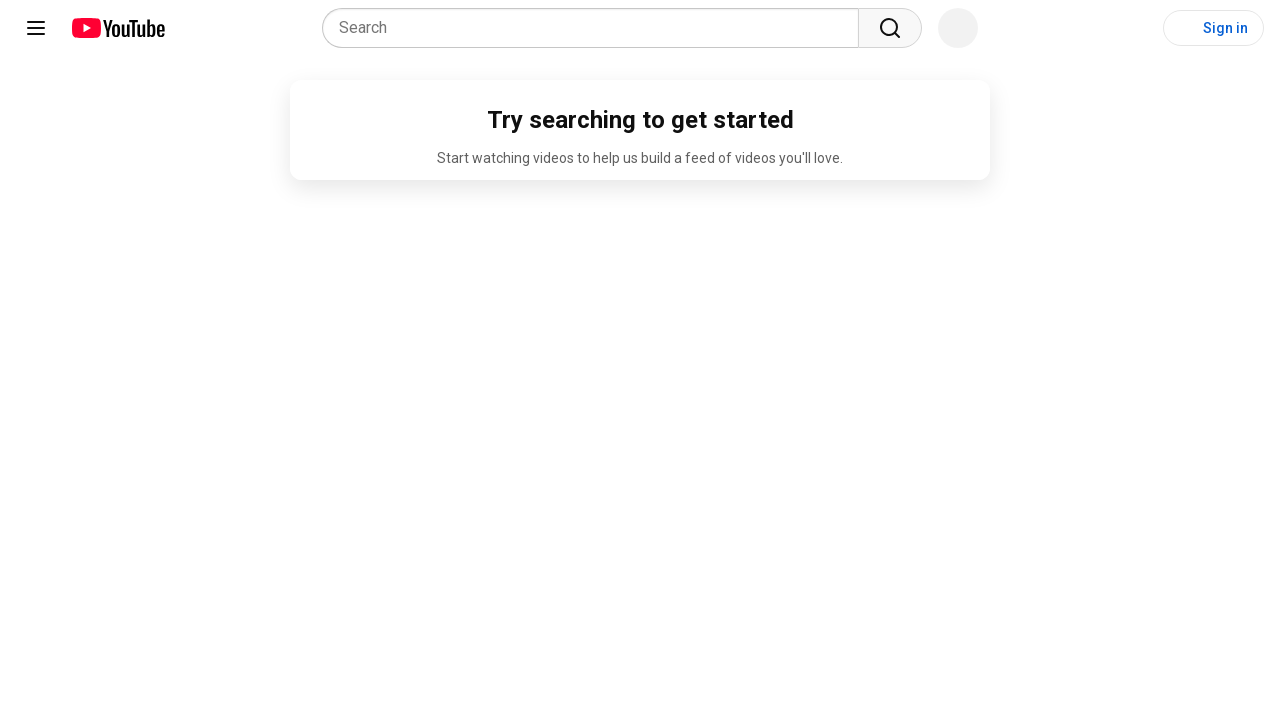

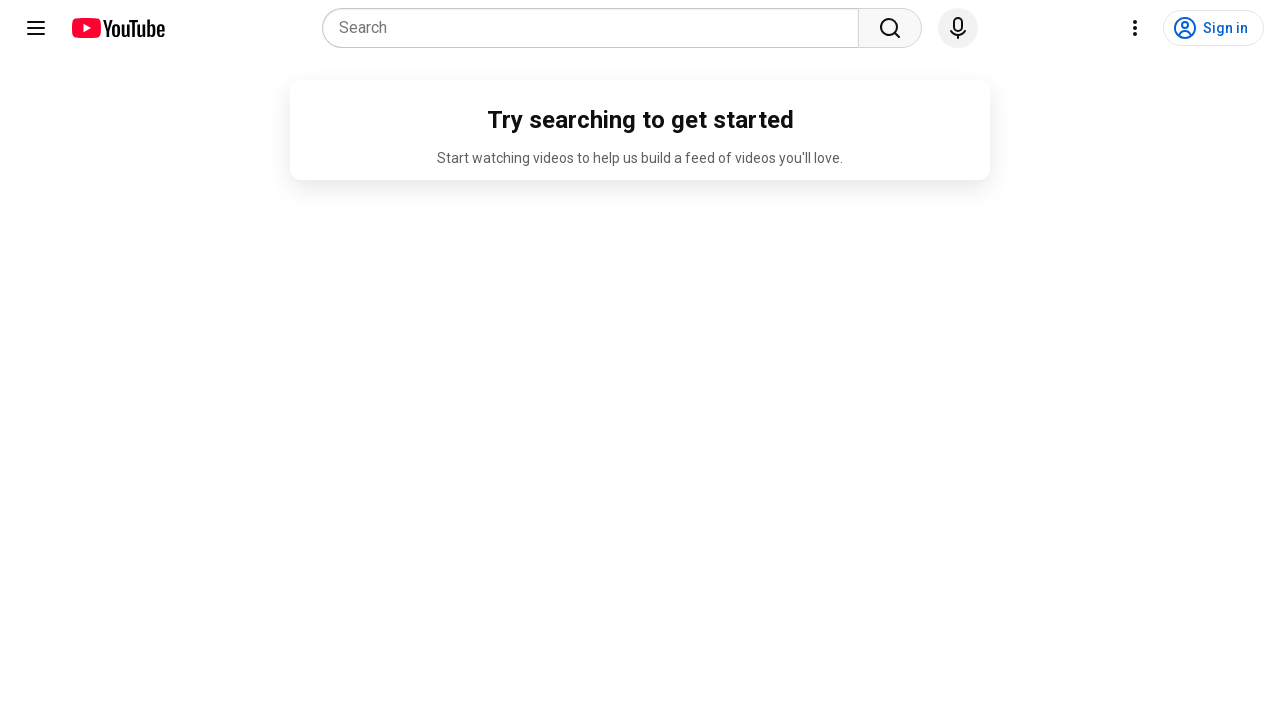